Navigates to the Data.gov dataset catalog and clicks on the first dataset result in the listing

Starting URL: https://catalog.data.gov/dataset/

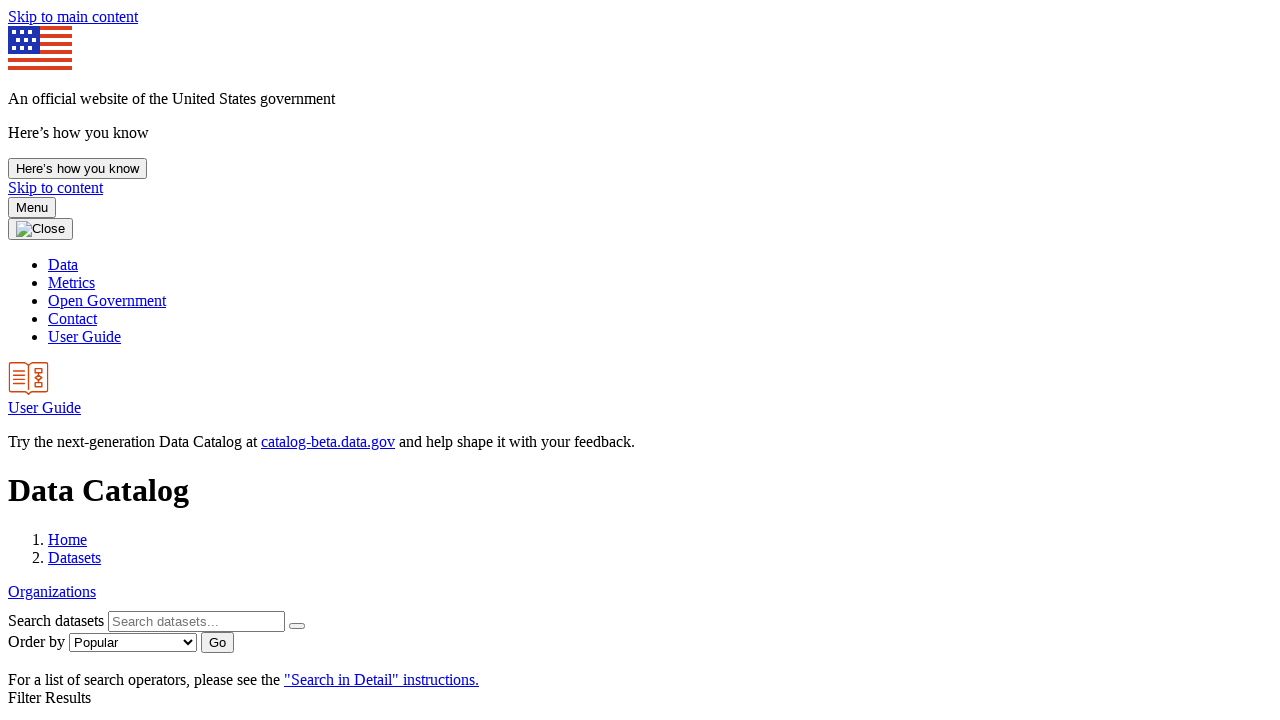

Waited for dataset listing to load
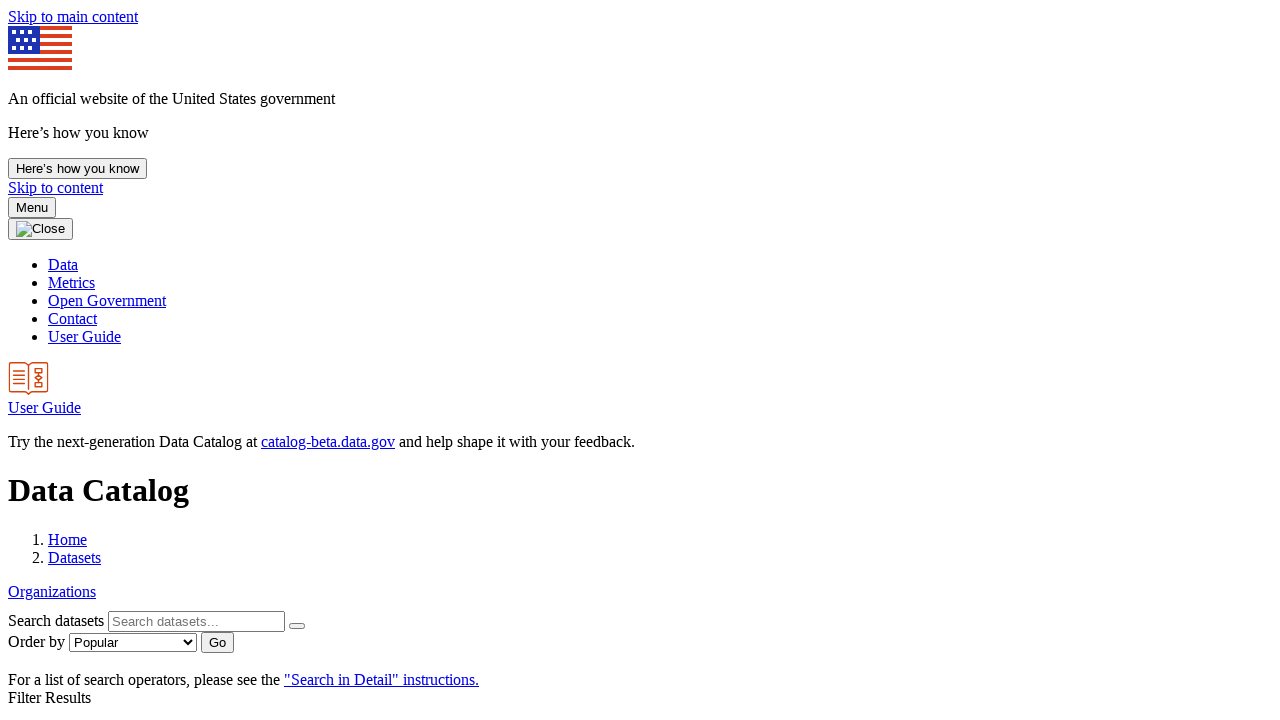

Clicked on the first dataset result at (254, 360) on xpath=//div[contains(@class, 'dataset-content')]//h3/a >> nth=0
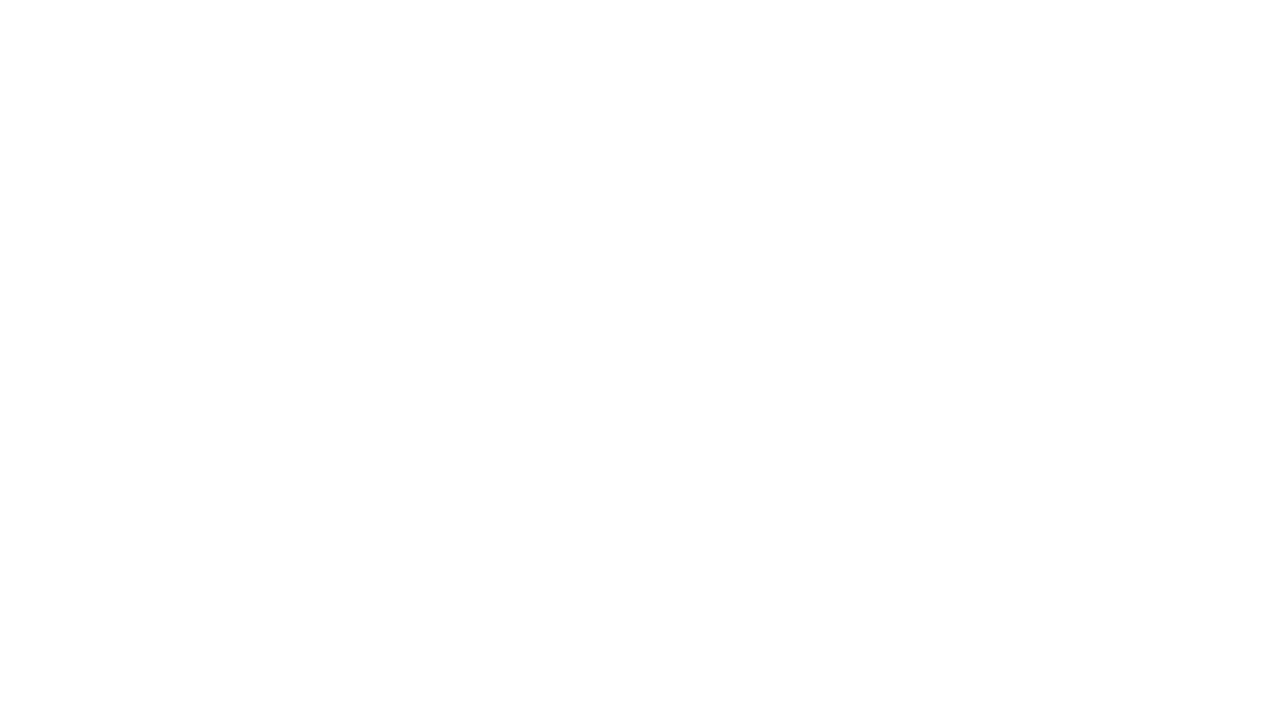

Dataset page loaded successfully
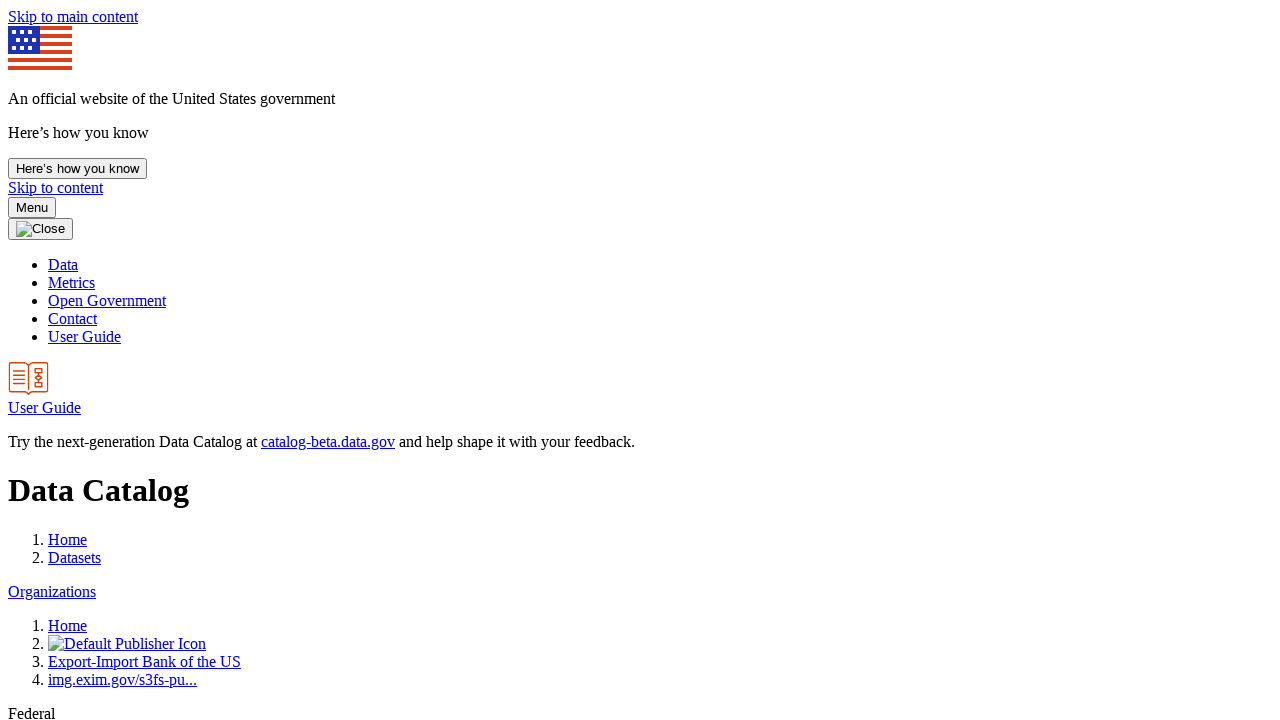

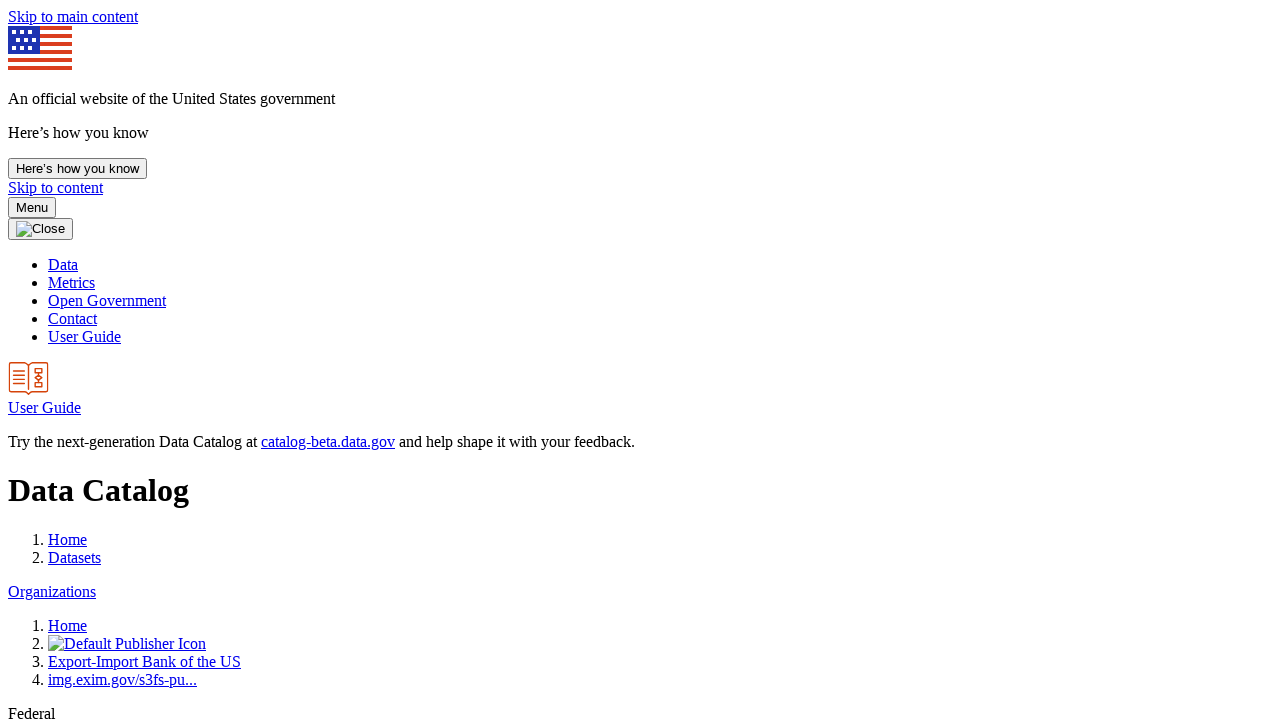